Tests that the Email field shows a required field validation warning when trying to submit the form with only the Name field filled.

Starting URL: https://ancabota09.wixsite.com/intern/contact

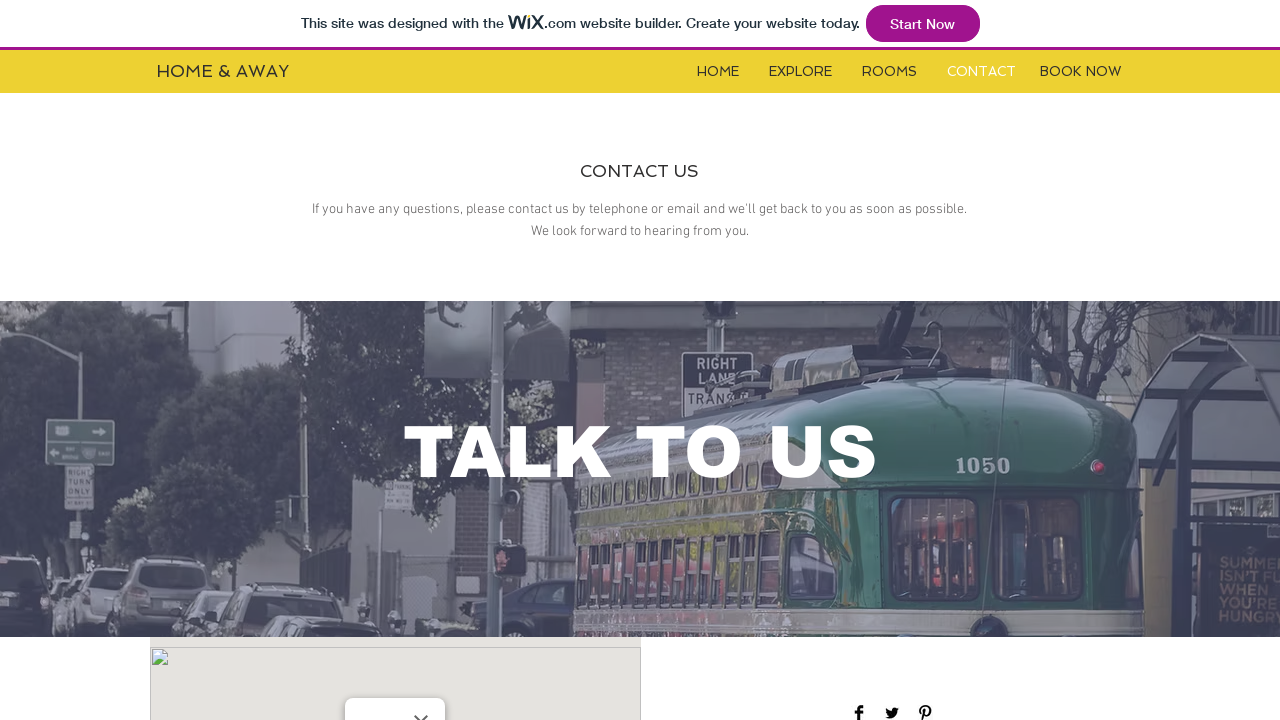

Contact form loaded and visible
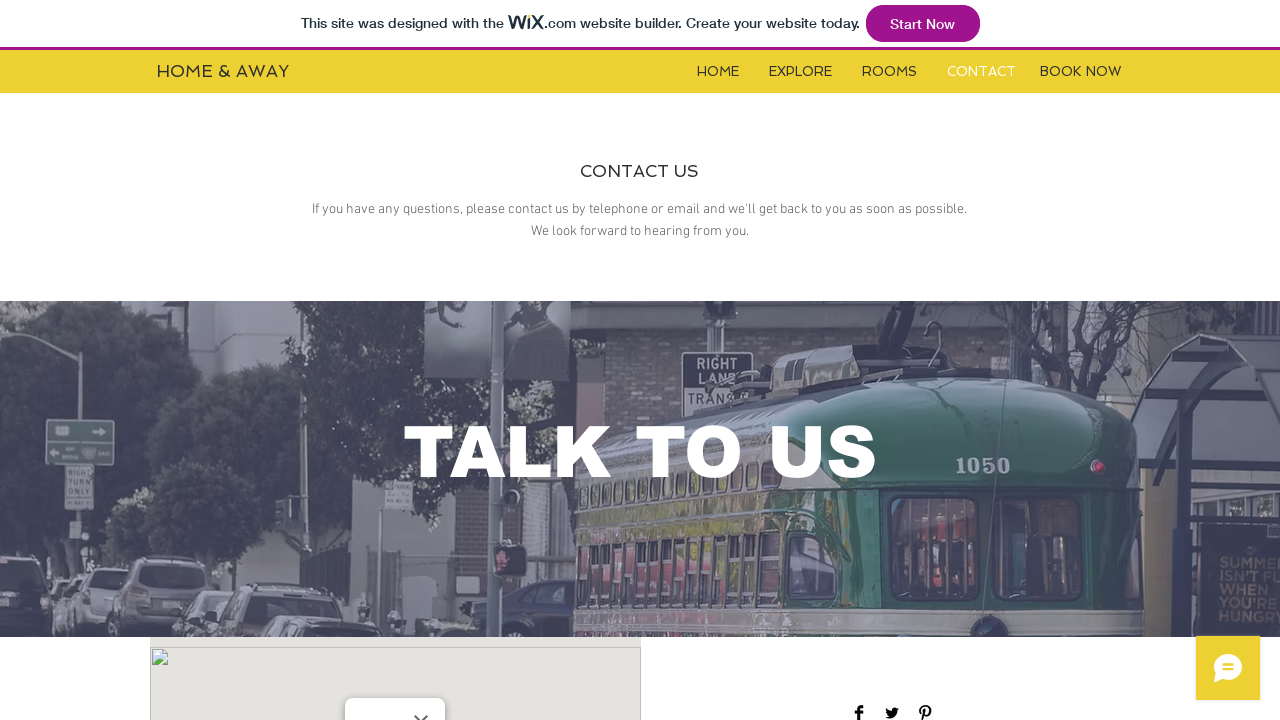

Asserted that contact form is visible
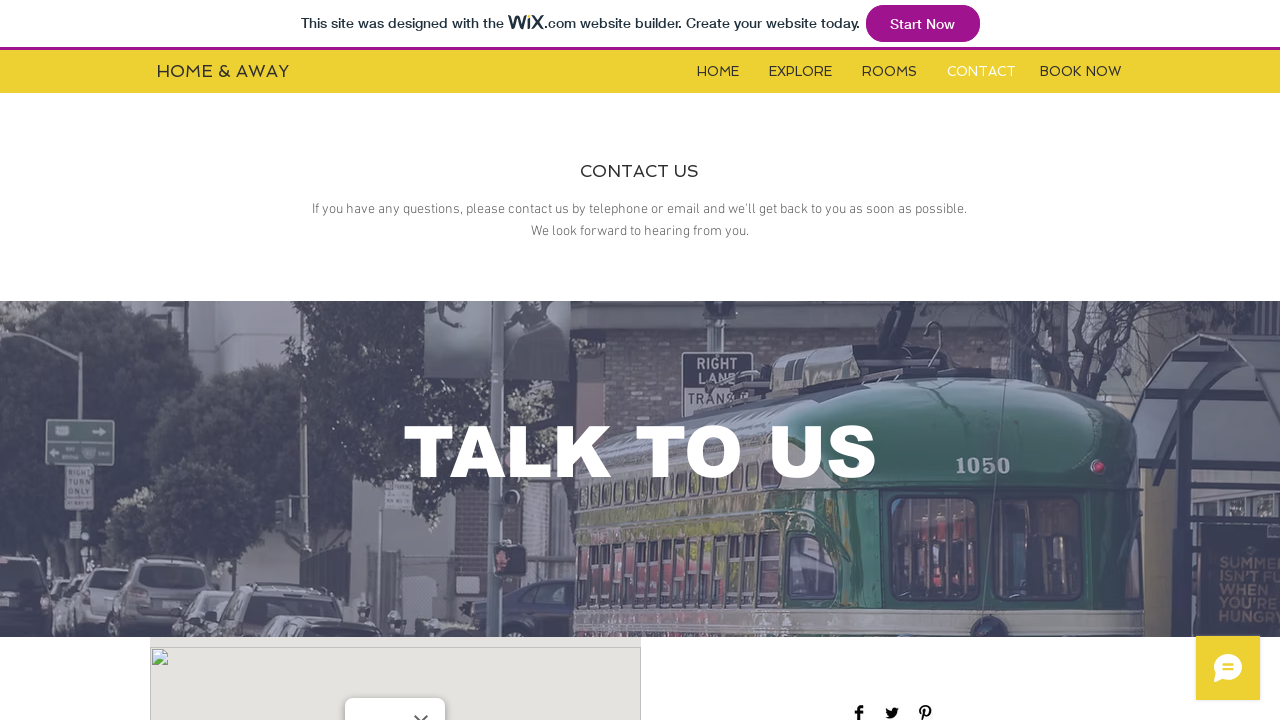

Filled Name field with 'Georgiana' on #input_comp-jxbsa1e9
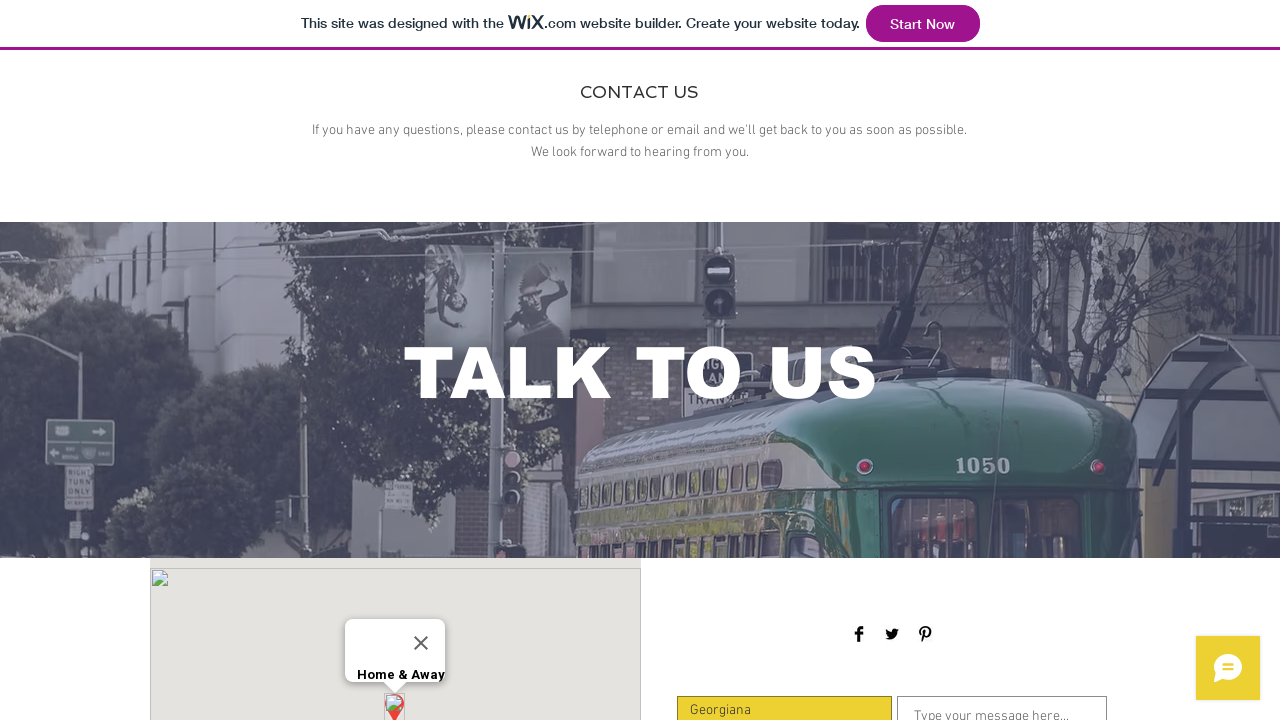

Clicked submit button without filling Email field at (1050, 361) on xpath=//*[@id="comp-jxbsa1fi"]/button
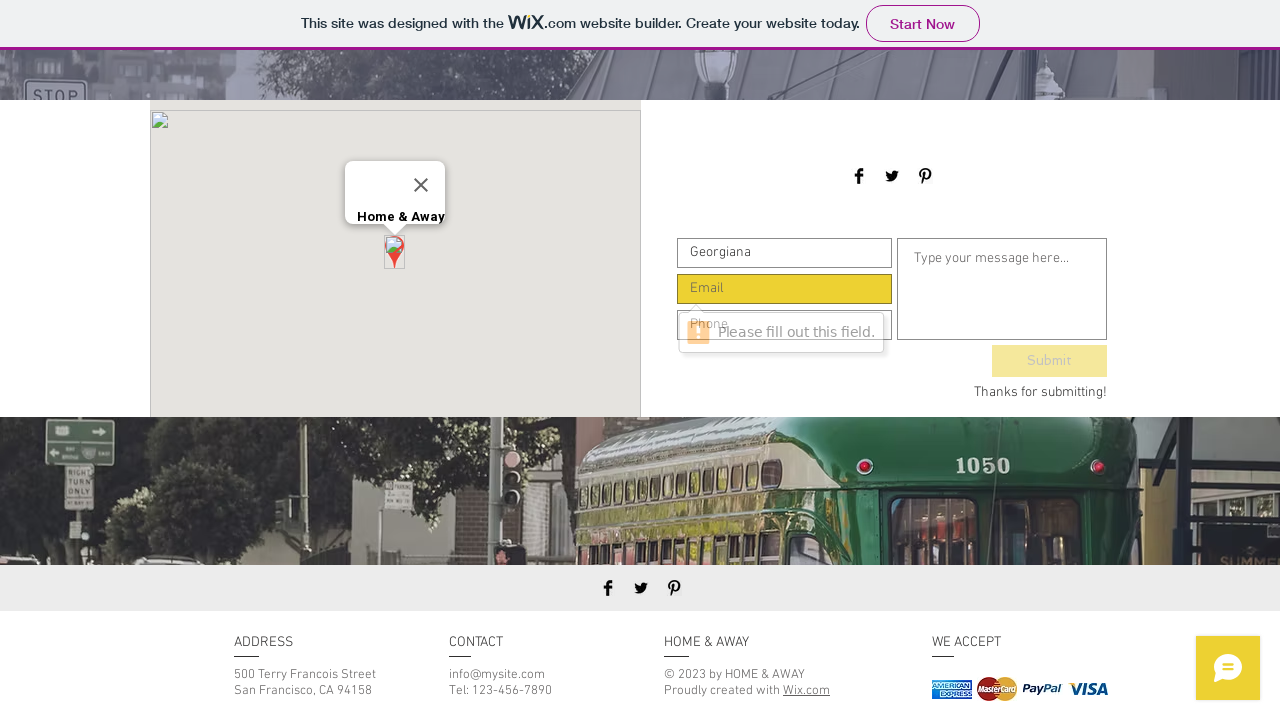

Located Email field element
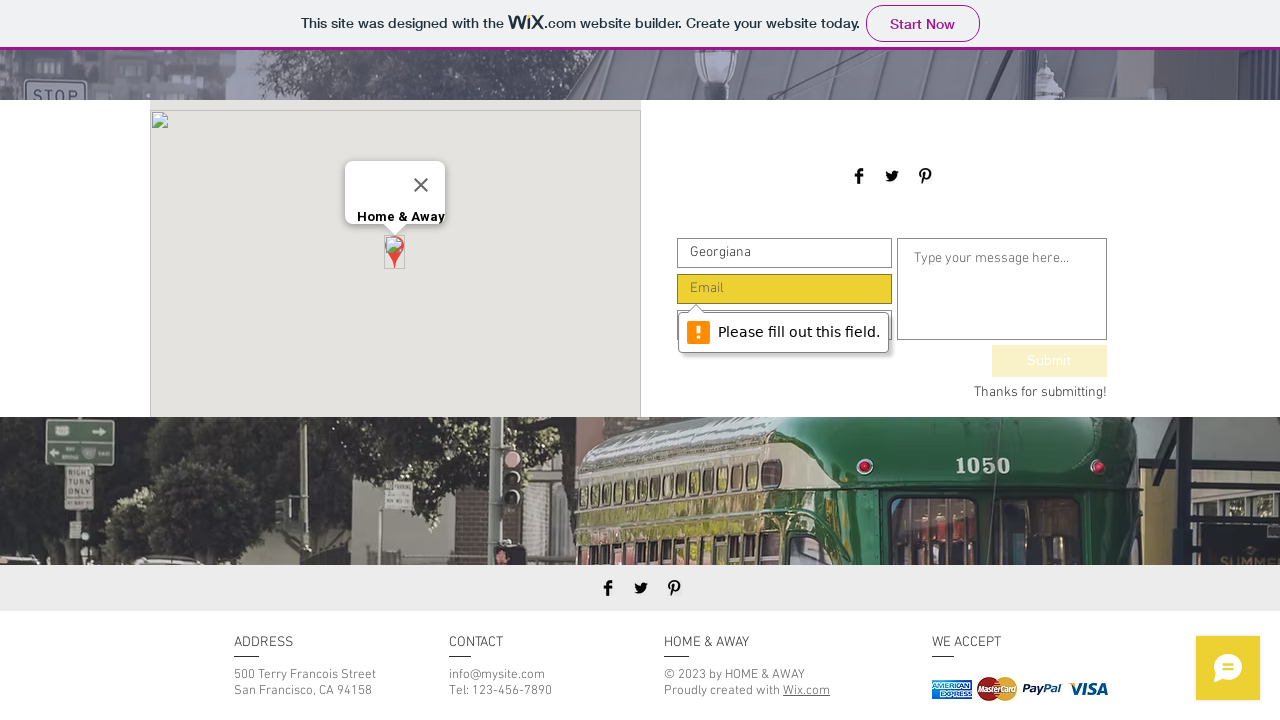

Retrieved validation message from Email field: 'Please fill out this field.'
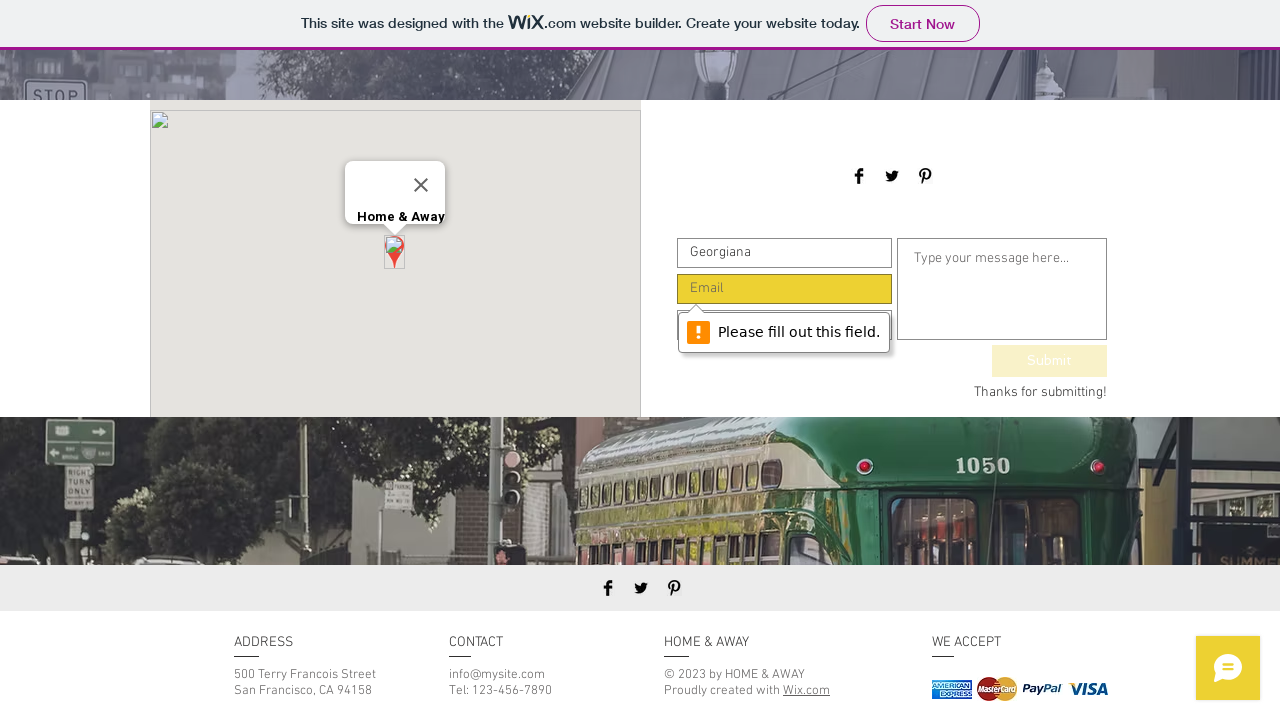

Asserted that Email field shows 'Please fill out this field.' validation warning
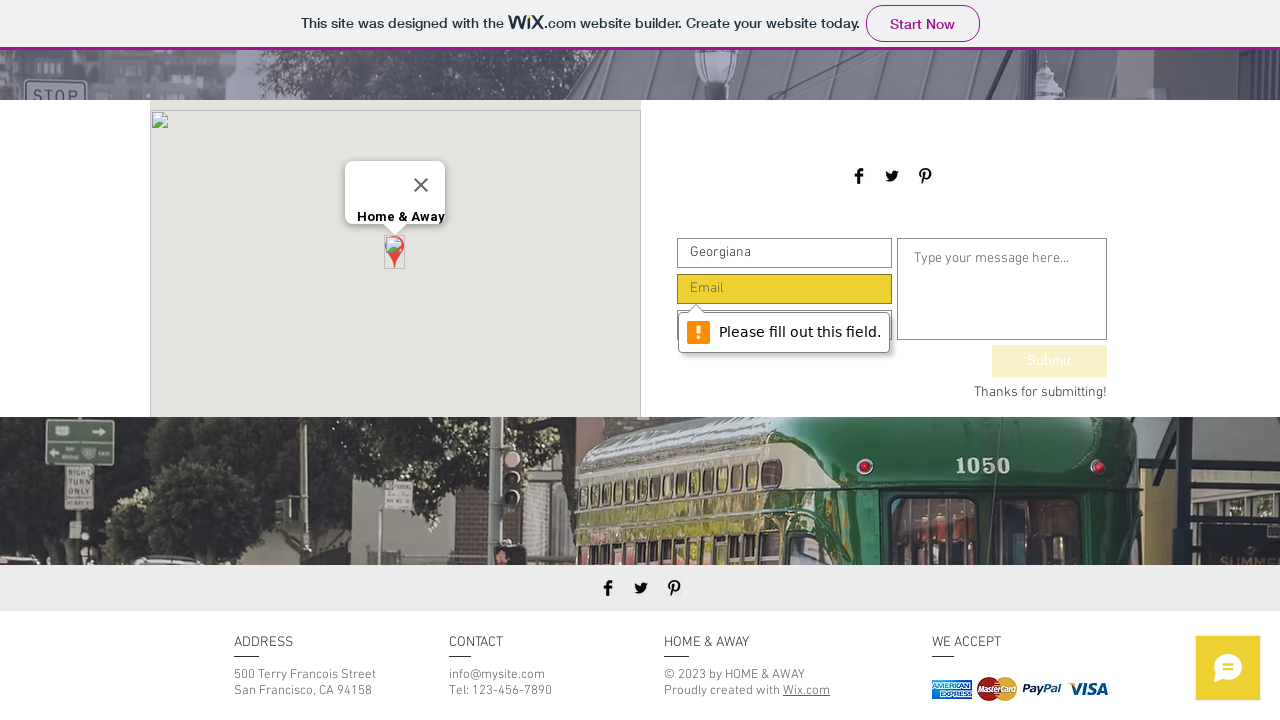

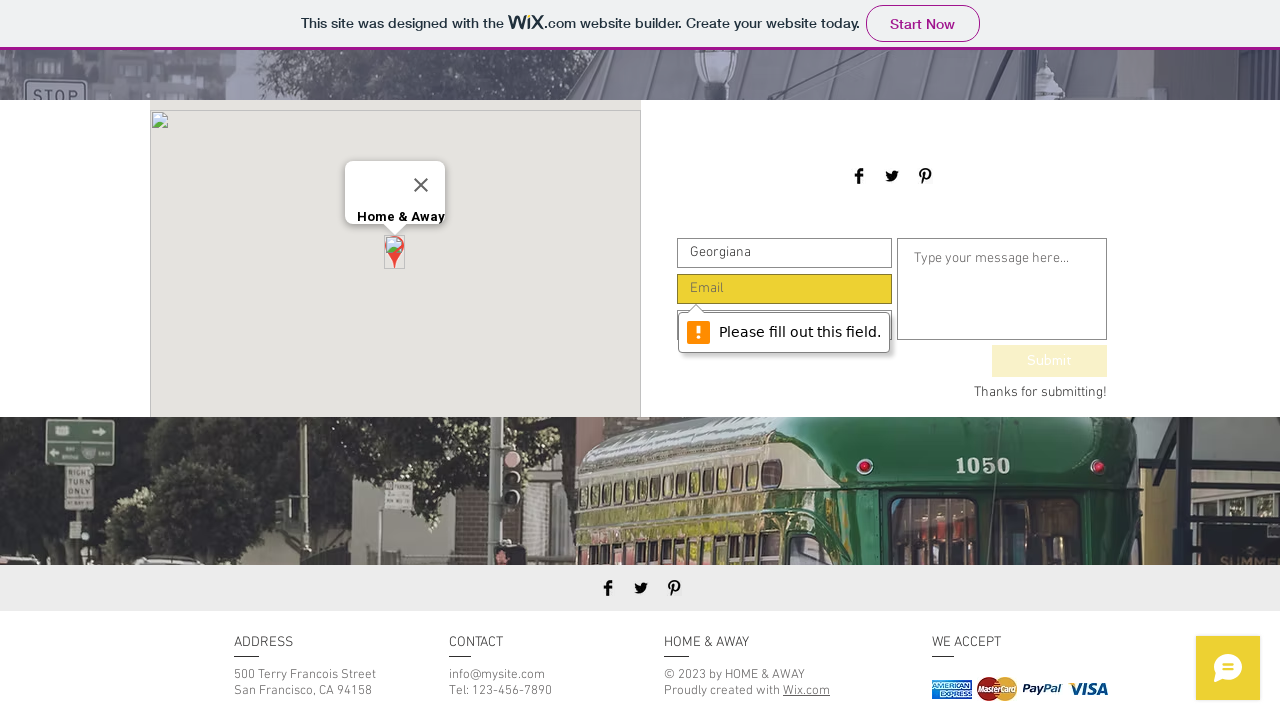